Tests marking all todo items as completed using the toggle all checkbox

Starting URL: https://demo.playwright.dev/todomvc

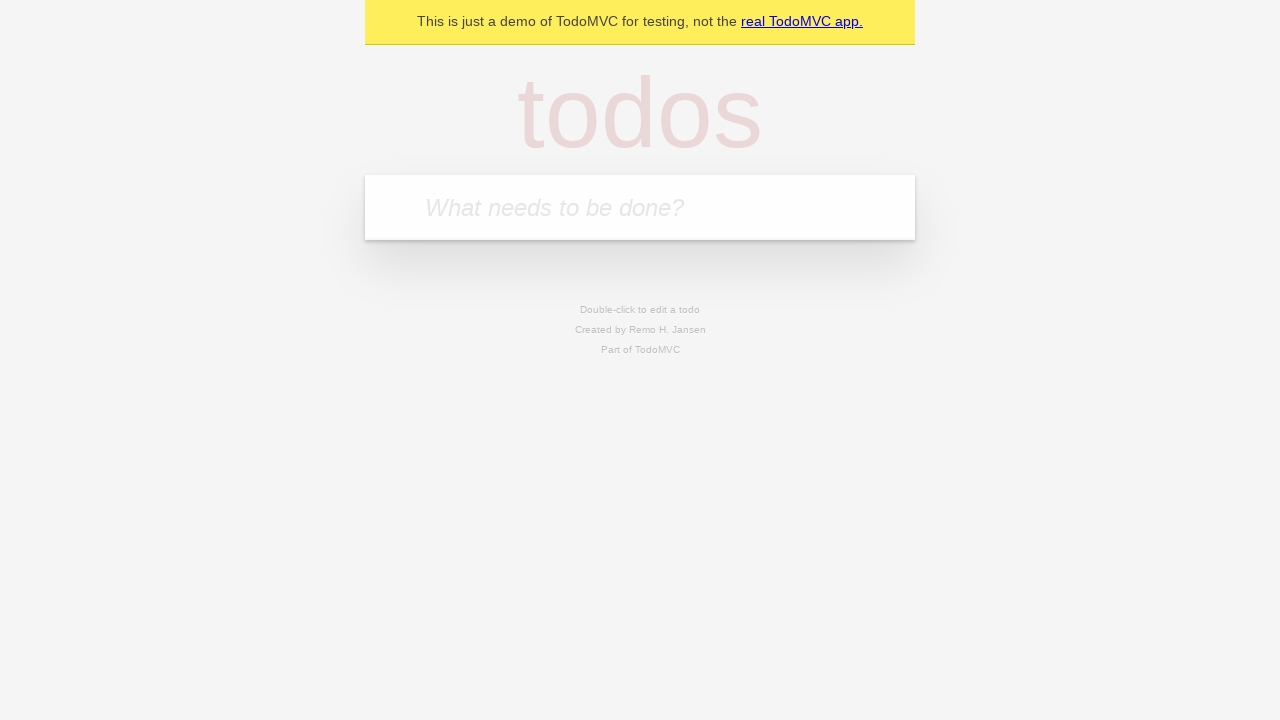

Filled todo input with 'buy some cheese' on internal:attr=[placeholder="What needs to be done?"i]
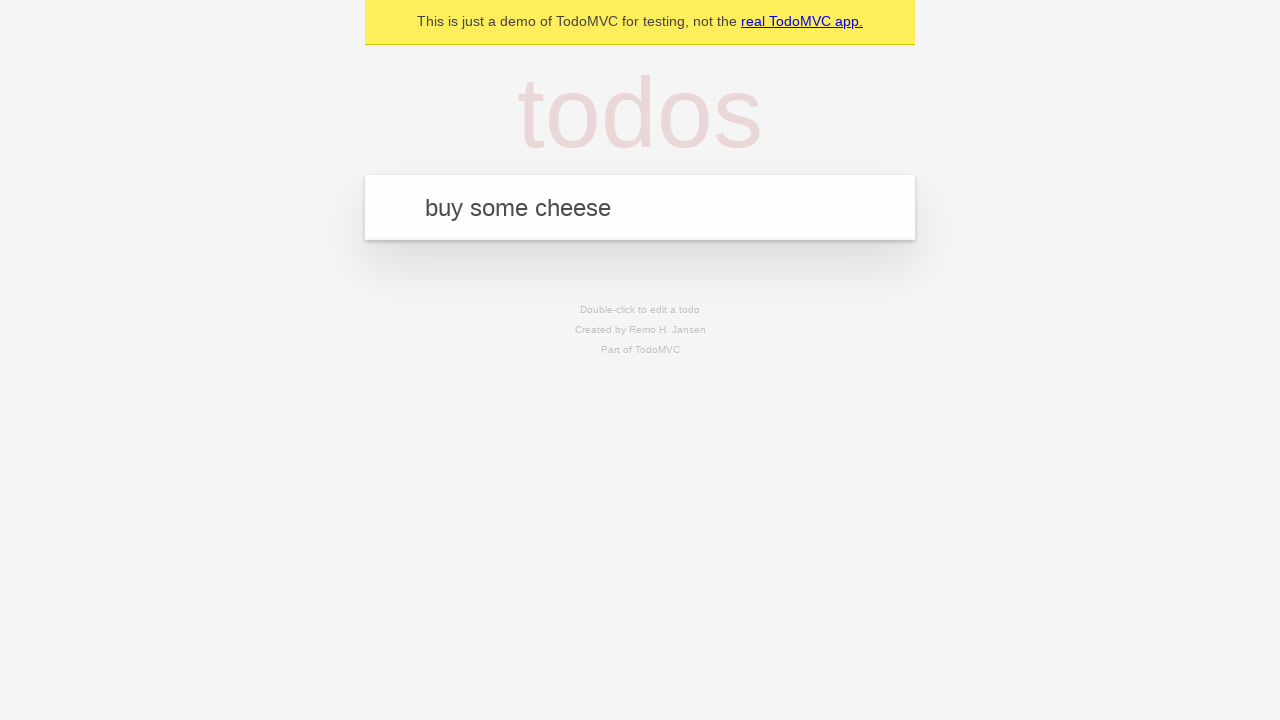

Pressed Enter to create todo 'buy some cheese' on internal:attr=[placeholder="What needs to be done?"i]
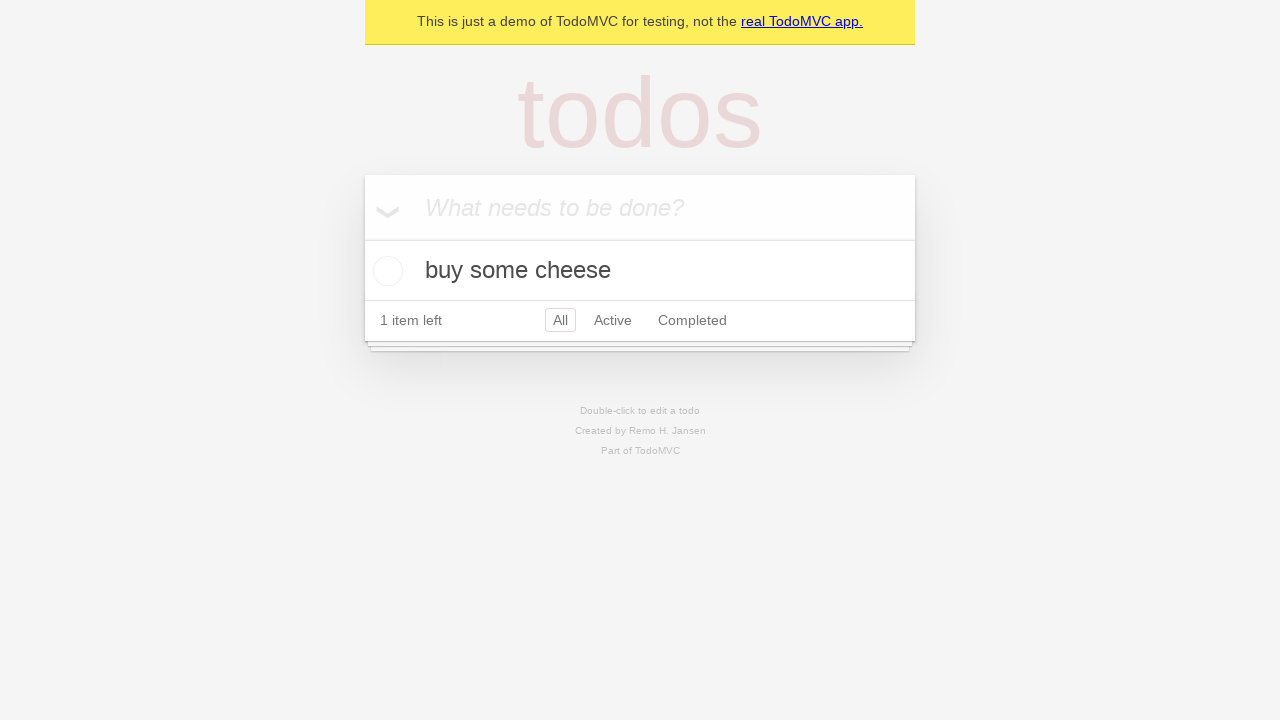

Filled todo input with 'feed the cat' on internal:attr=[placeholder="What needs to be done?"i]
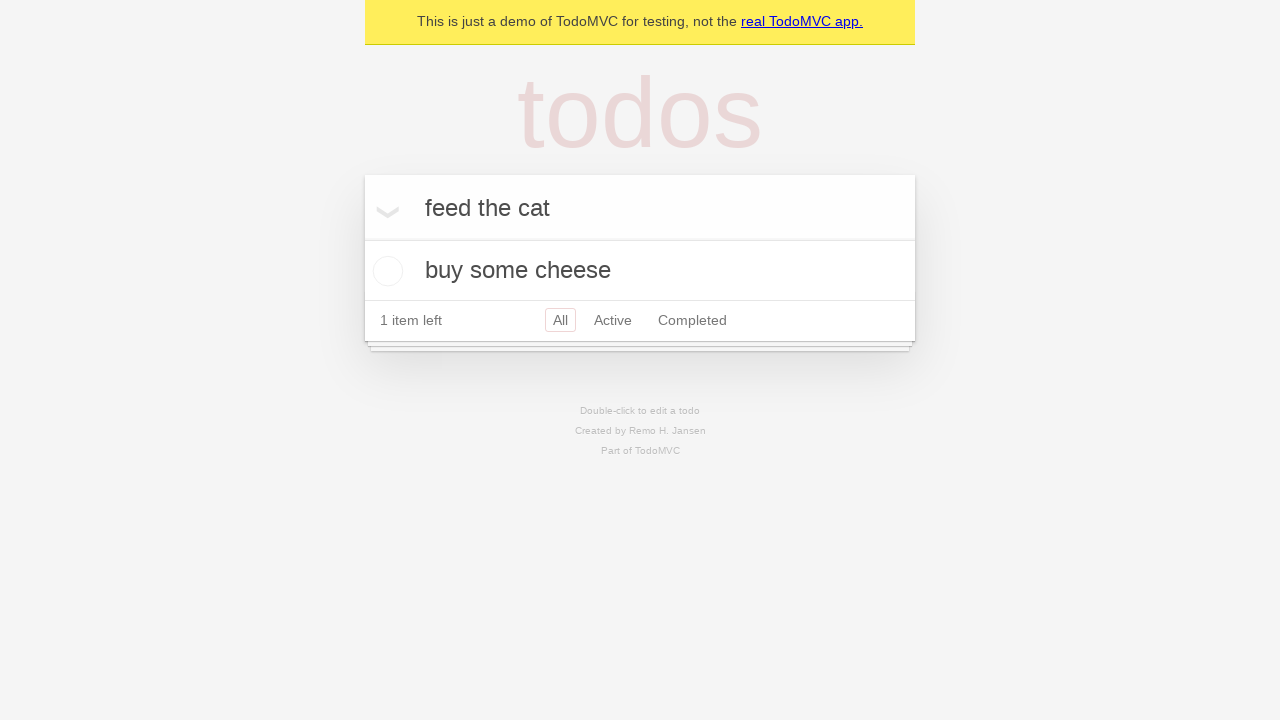

Pressed Enter to create todo 'feed the cat' on internal:attr=[placeholder="What needs to be done?"i]
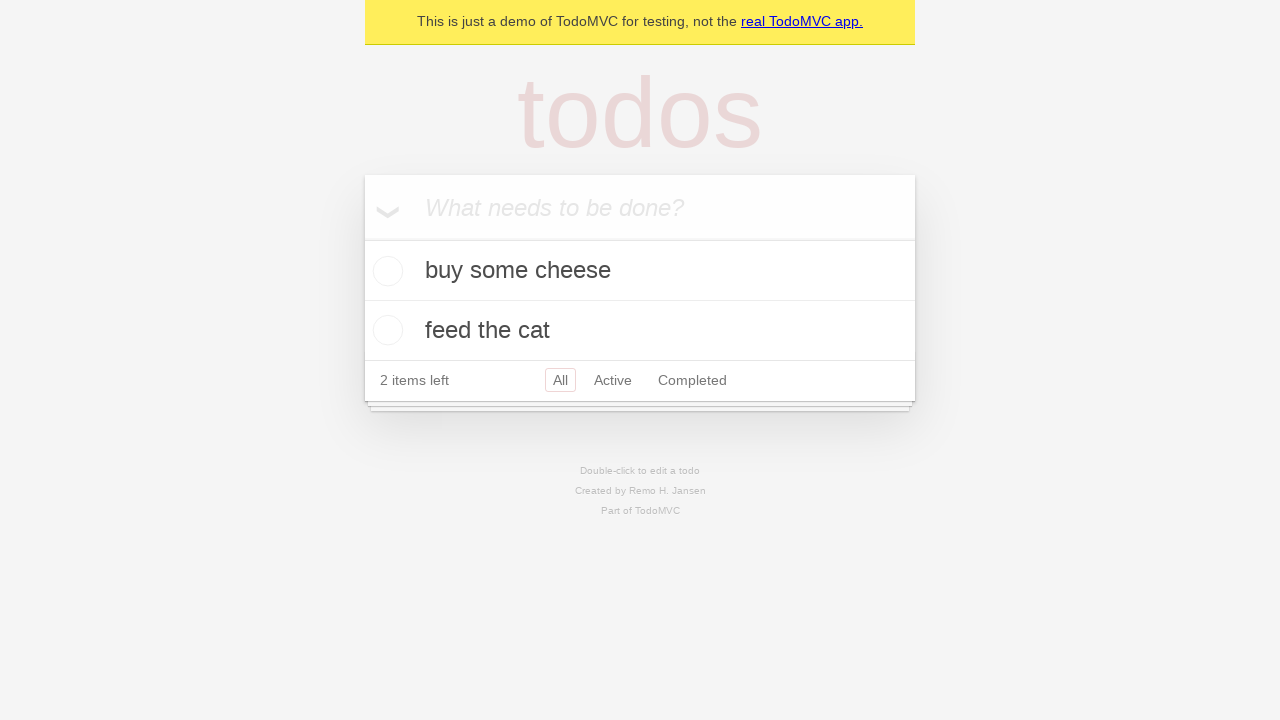

Filled todo input with 'book a doctors appointment' on internal:attr=[placeholder="What needs to be done?"i]
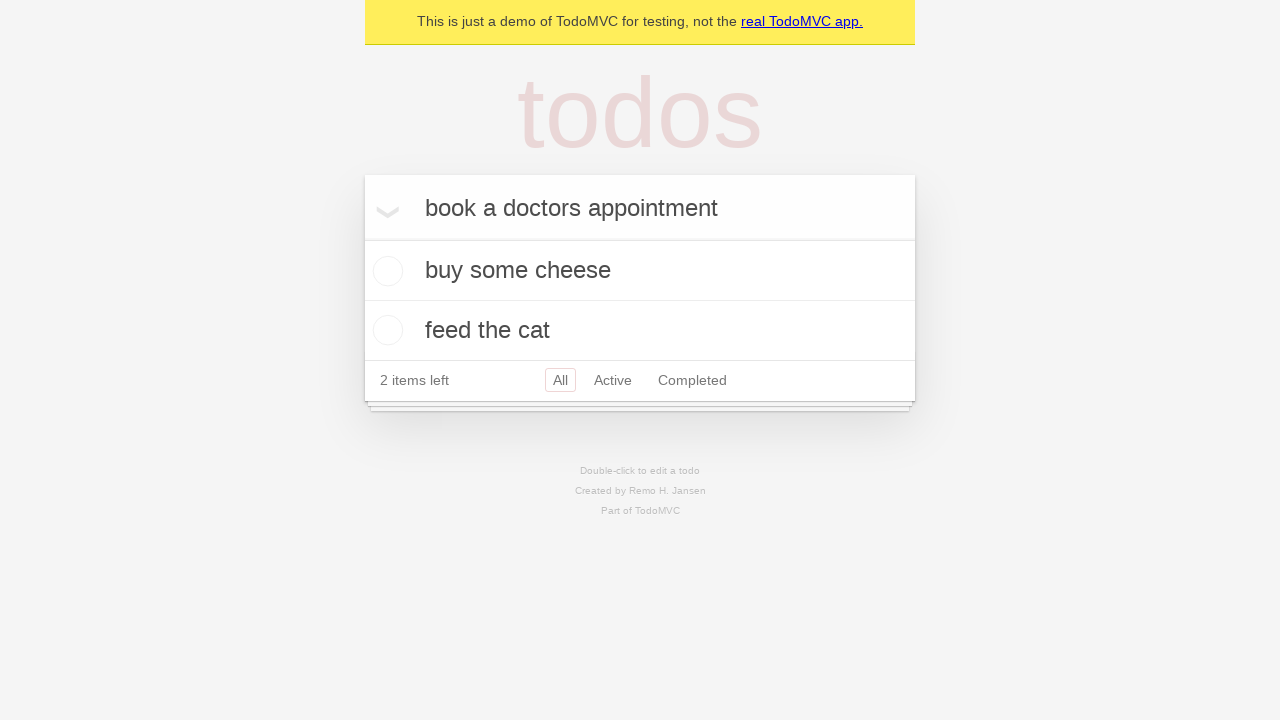

Pressed Enter to create todo 'book a doctors appointment' on internal:attr=[placeholder="What needs to be done?"i]
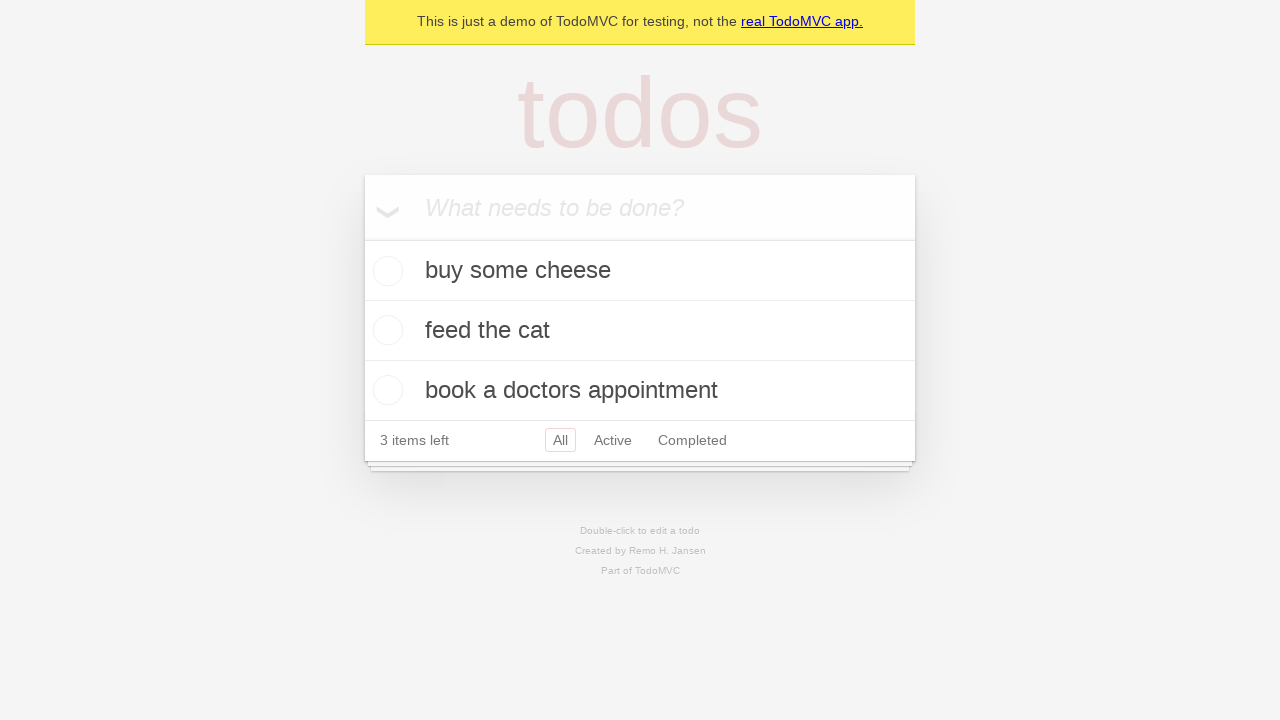

Waited for all 3 todos to be created
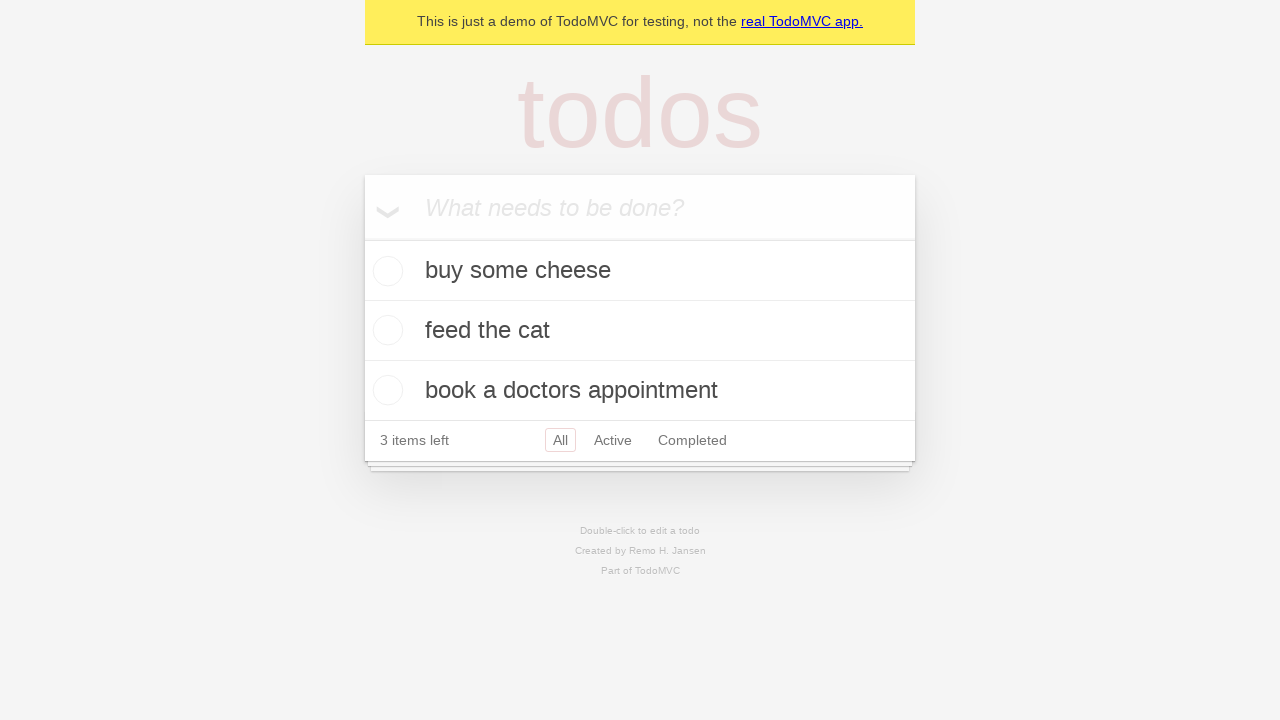

Clicked 'Mark all as complete' checkbox at (362, 238) on internal:label="Mark all as complete"i
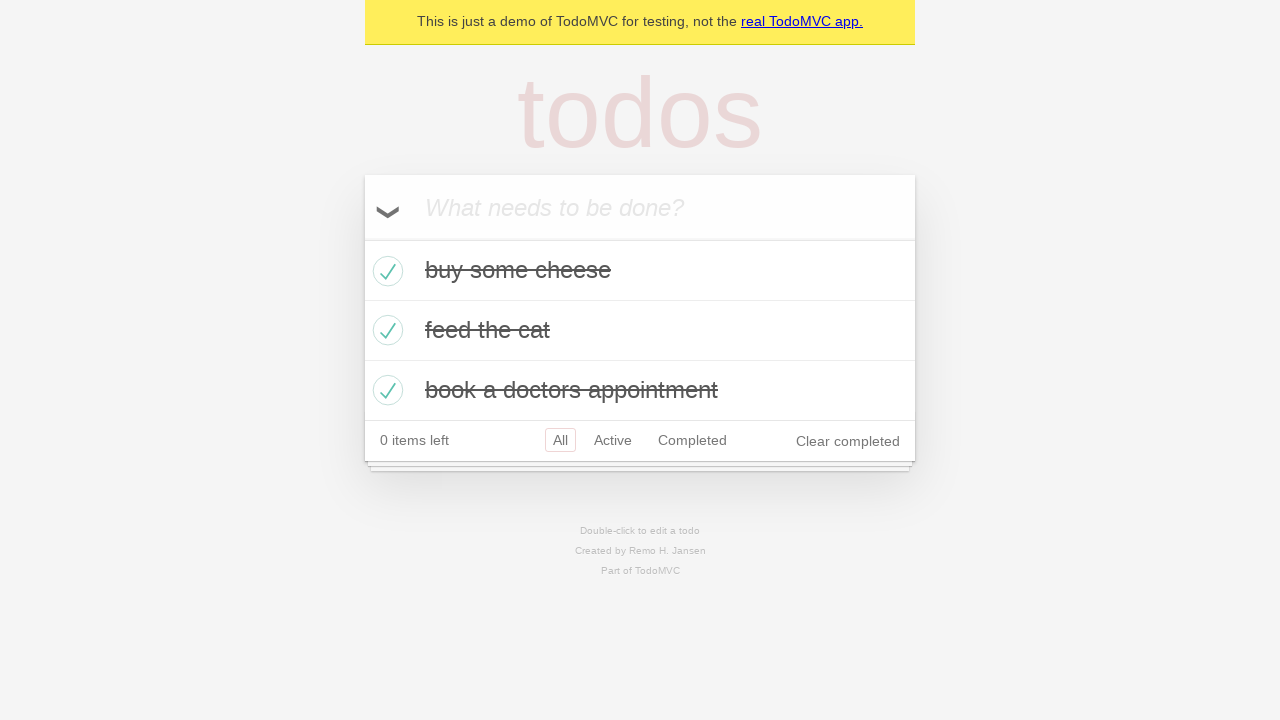

All todos marked as completed
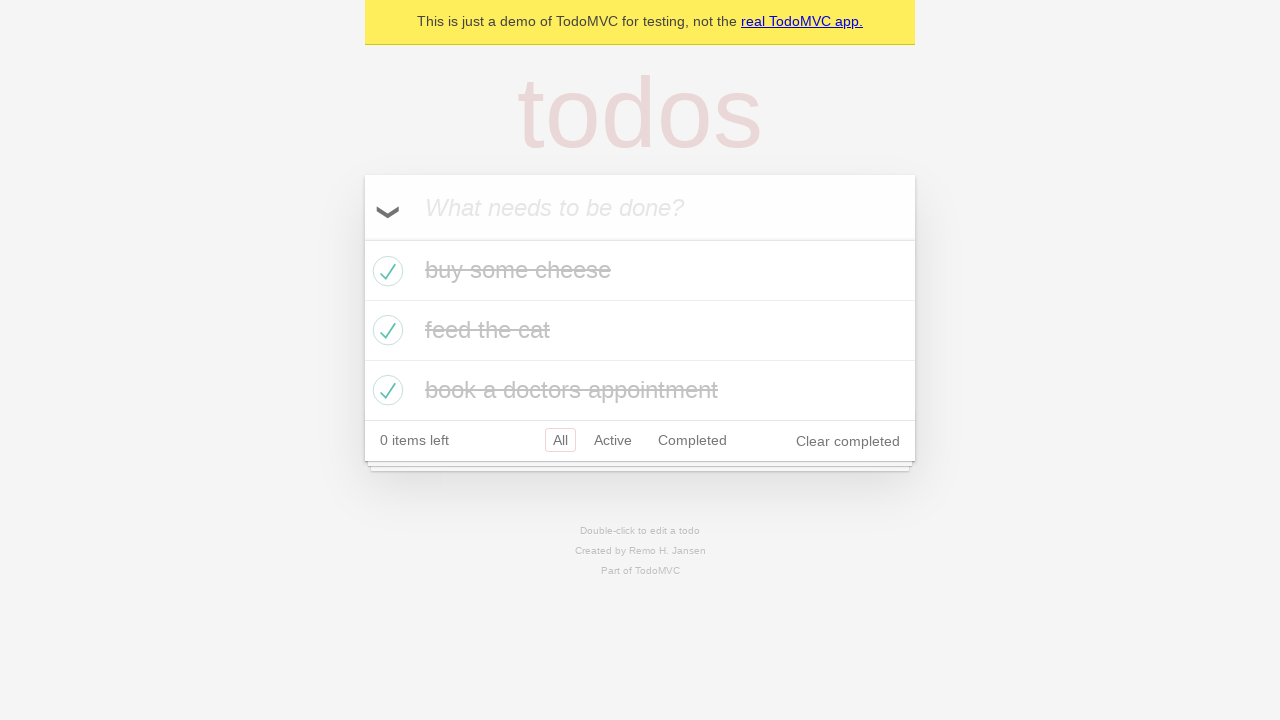

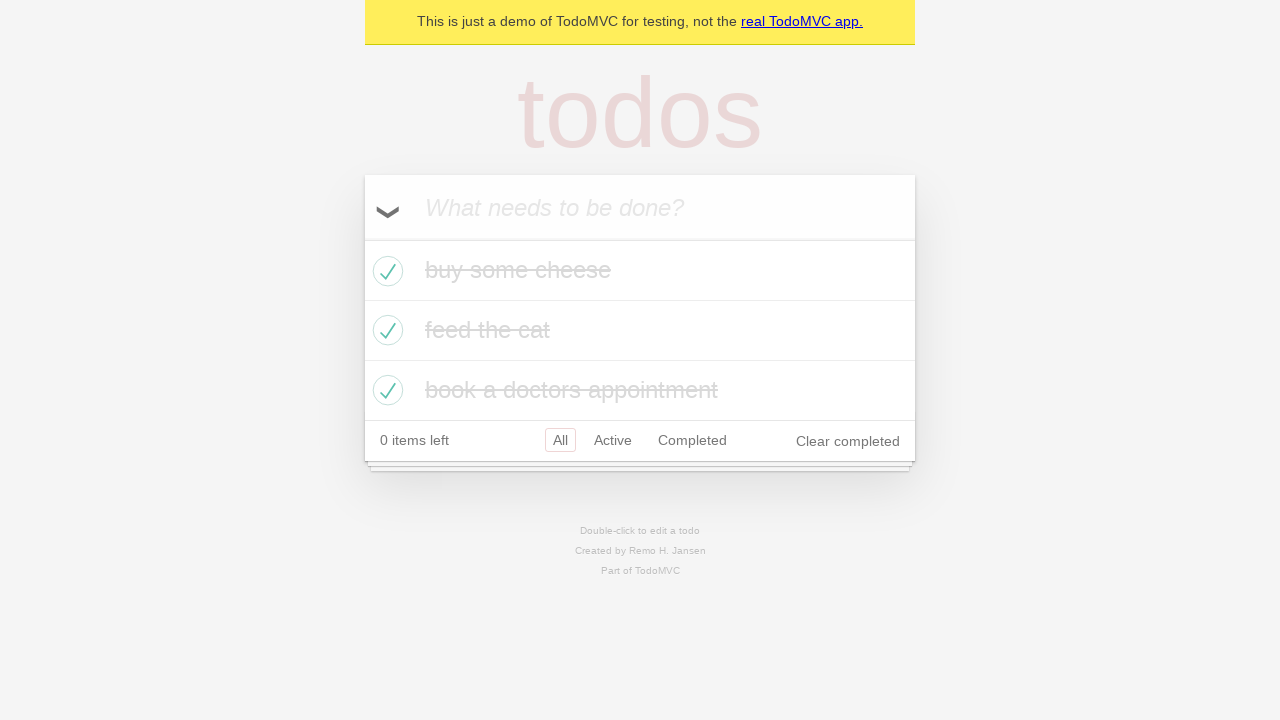